Tests that the todo counter displays the correct number of items

Starting URL: https://demo.playwright.dev/todomvc/#/

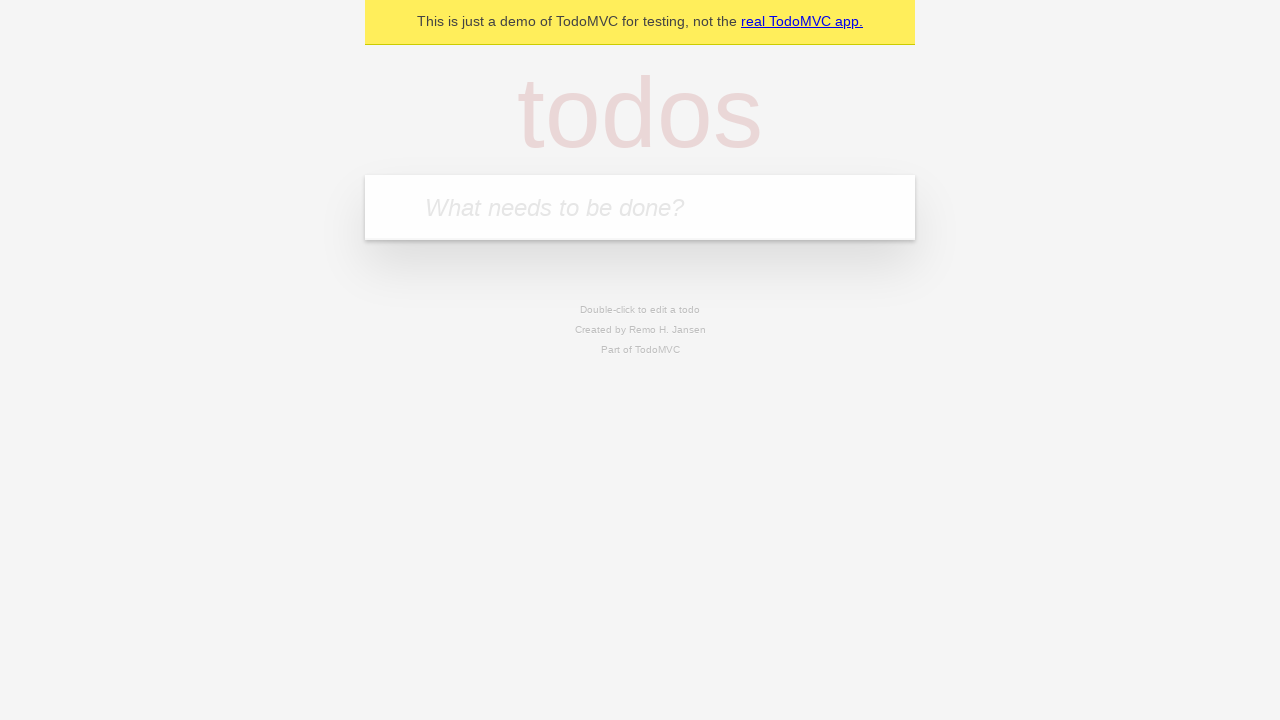

Located the 'What needs to be done?' input field
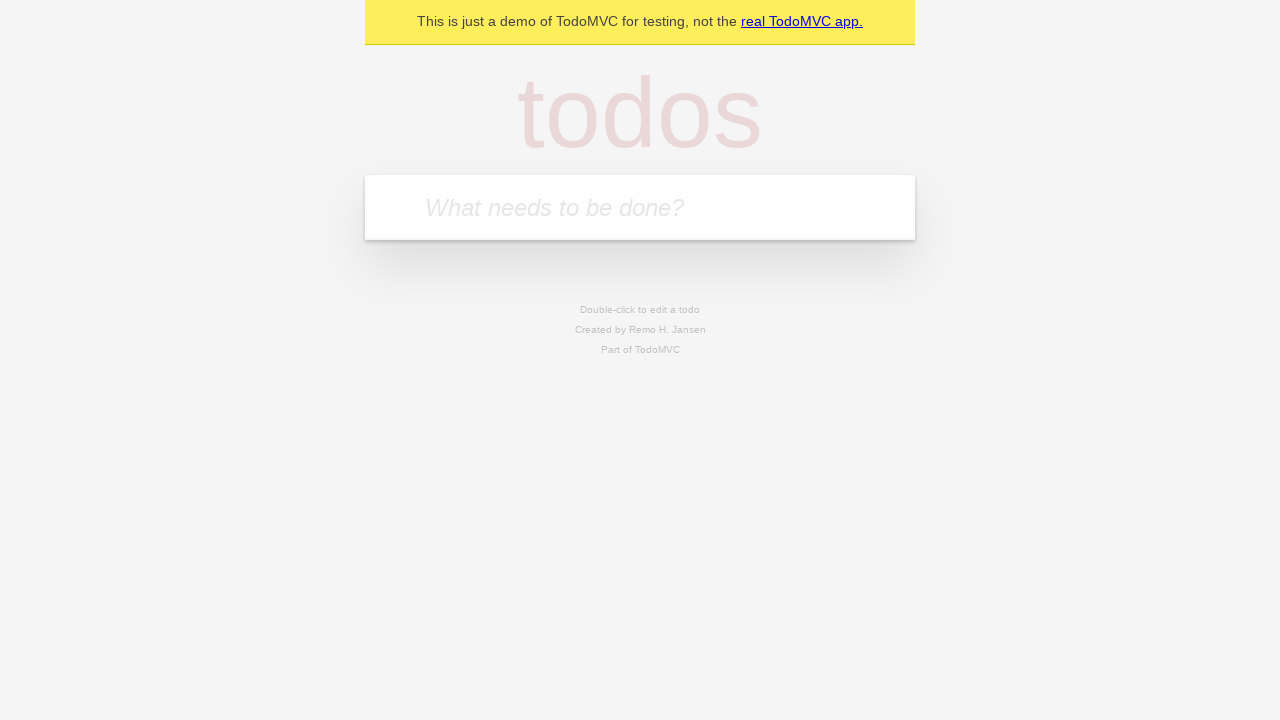

Filled first todo with 'buy some cheese' on internal:attr=[placeholder="What needs to be done?"i]
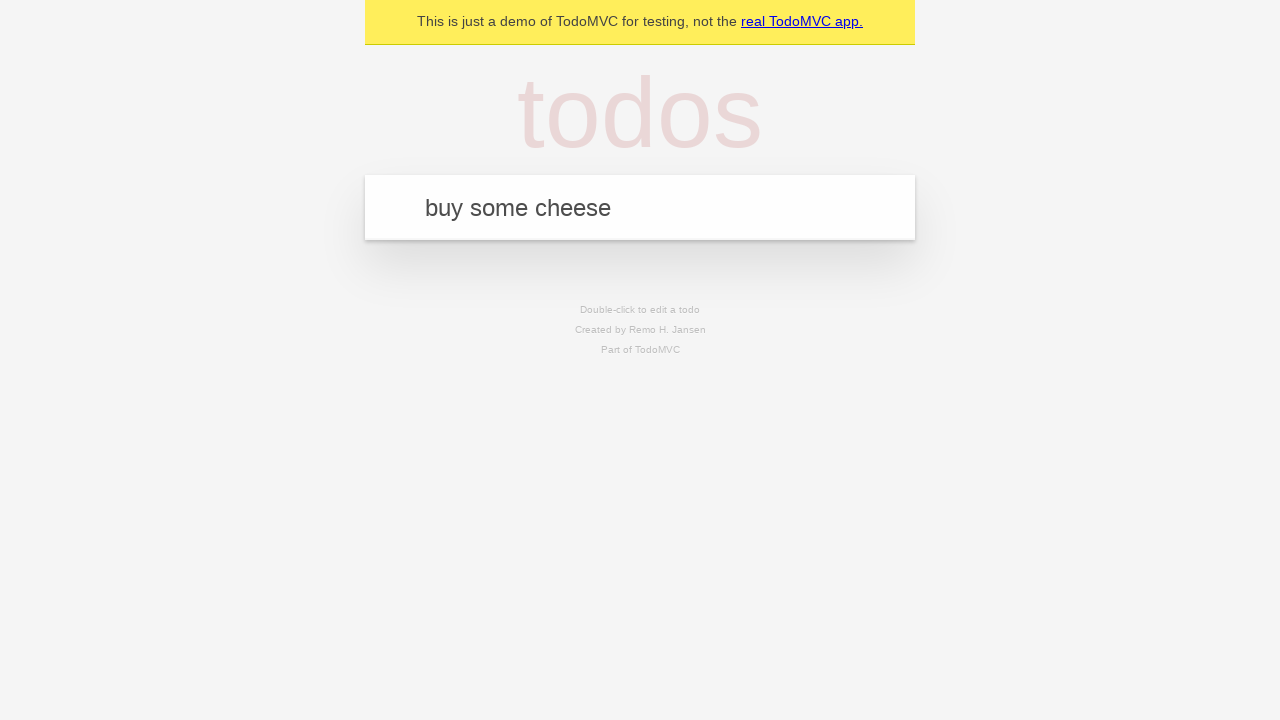

Pressed Enter to add first todo item on internal:attr=[placeholder="What needs to be done?"i]
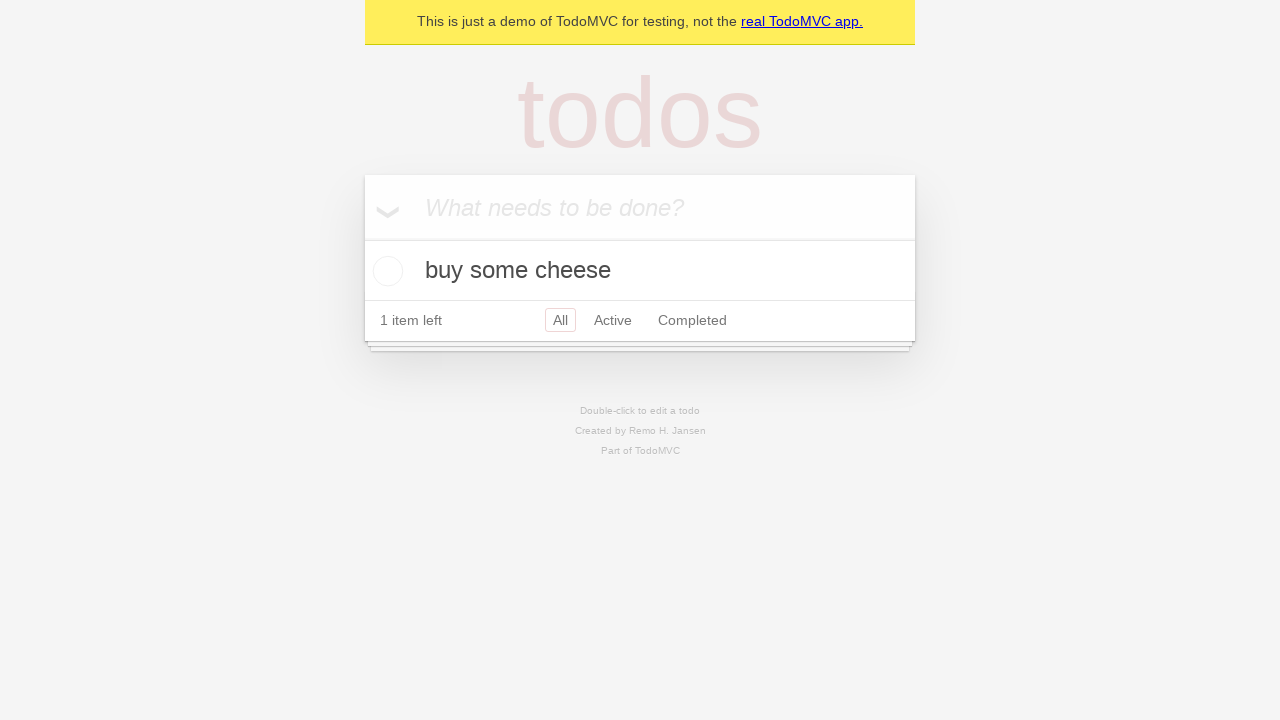

Todo counter element loaded
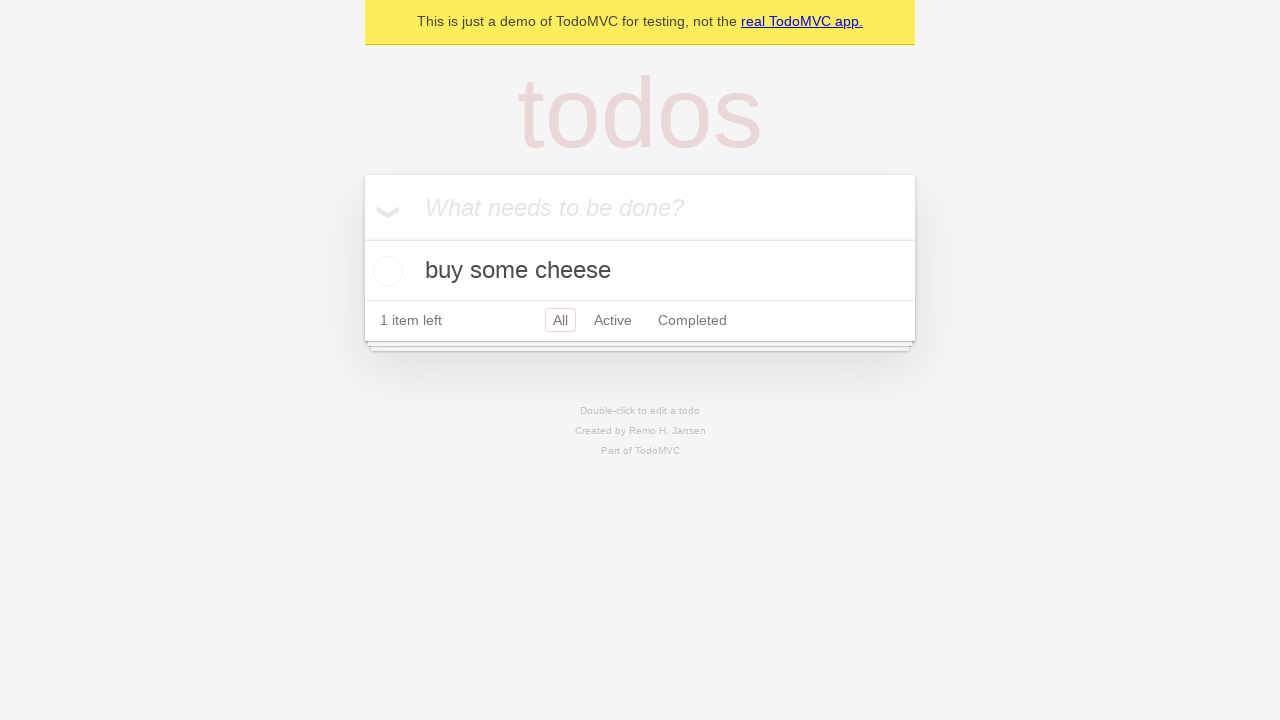

Filled second todo with 'feed the cat' on internal:attr=[placeholder="What needs to be done?"i]
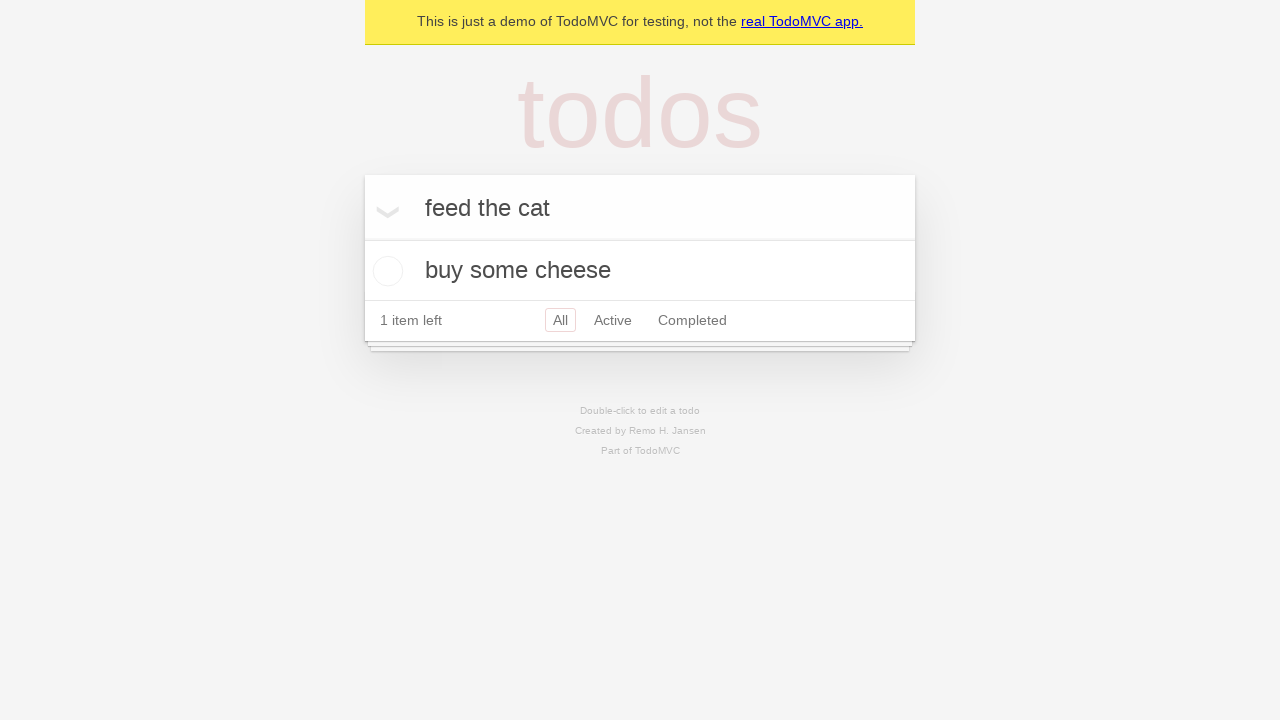

Pressed Enter to add second todo item on internal:attr=[placeholder="What needs to be done?"i]
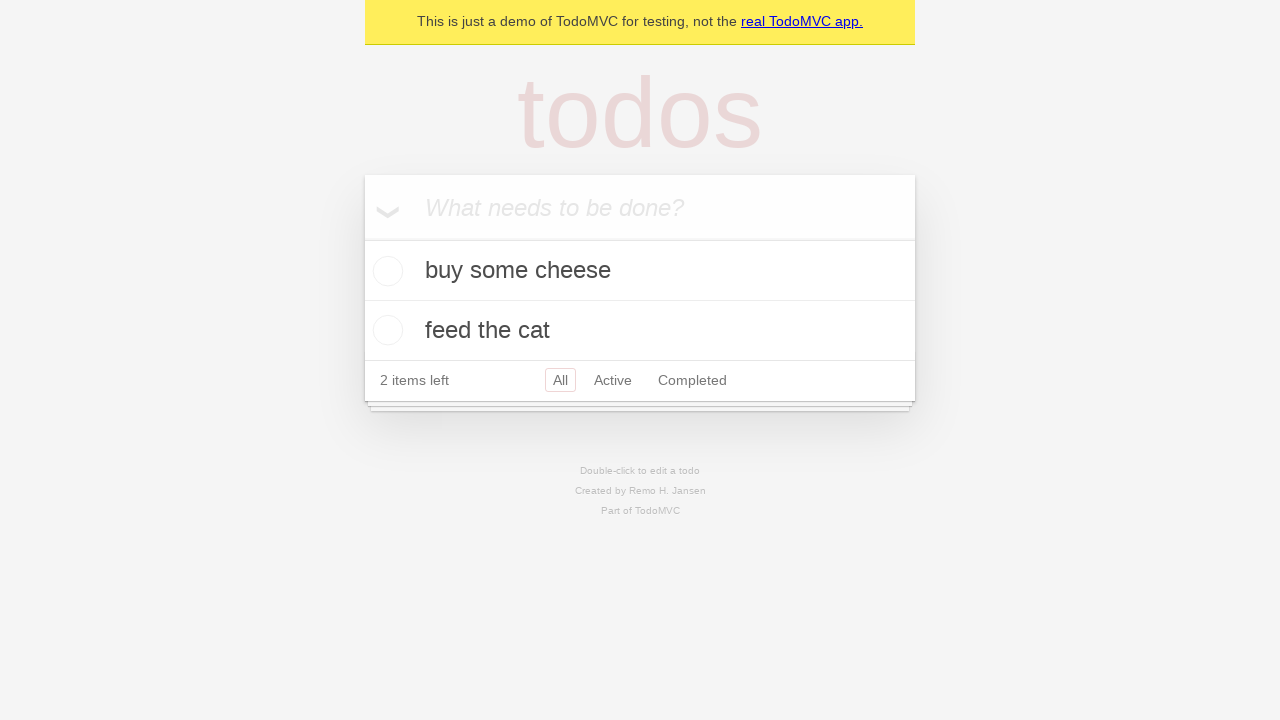

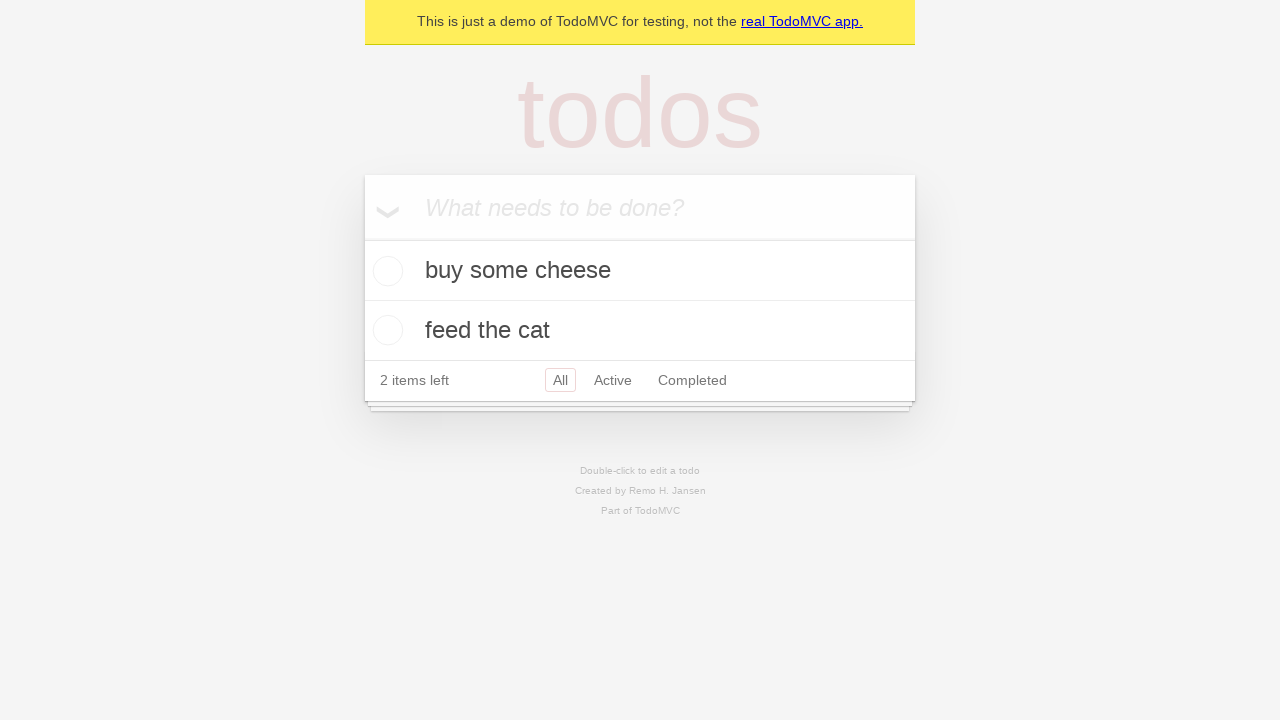